Navigates to a Taipei public bus route information page and verifies that the bus schedule table loads correctly with station and arrival time information.

Starting URL: https://pda5284.gov.taipei/MQS/route.jsp?rid=17869

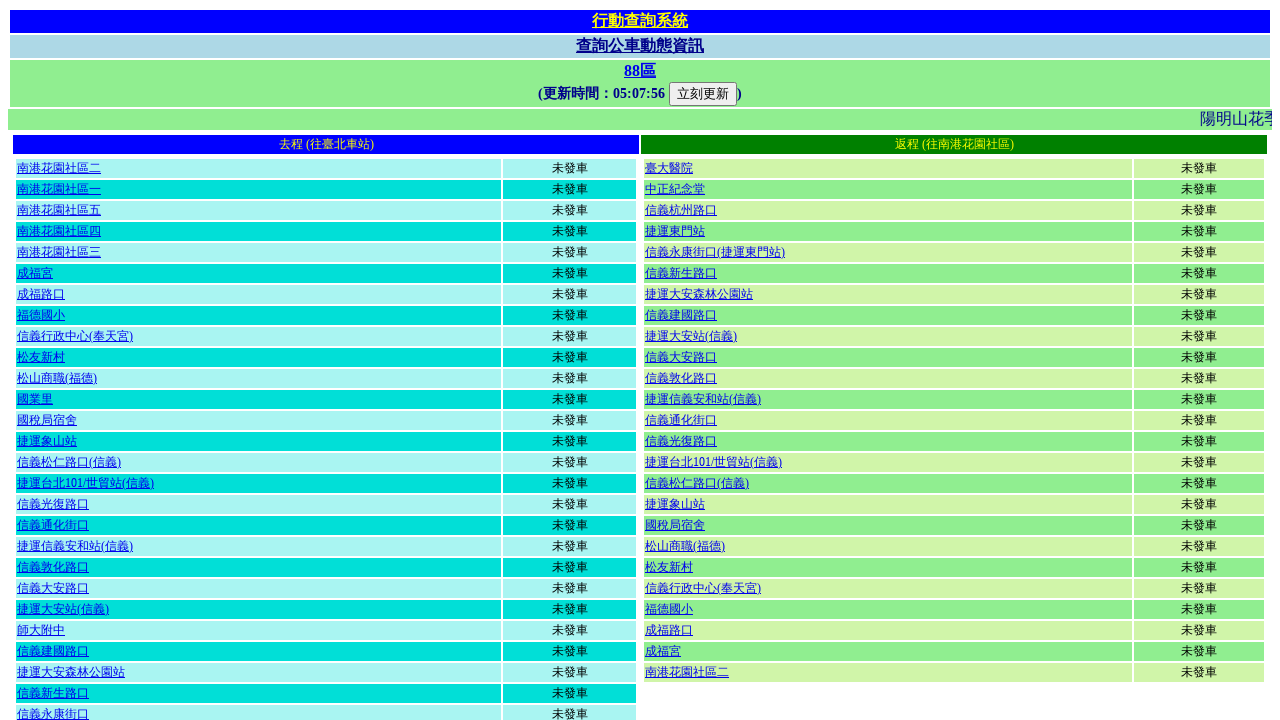

Bus schedule table loaded within timeout
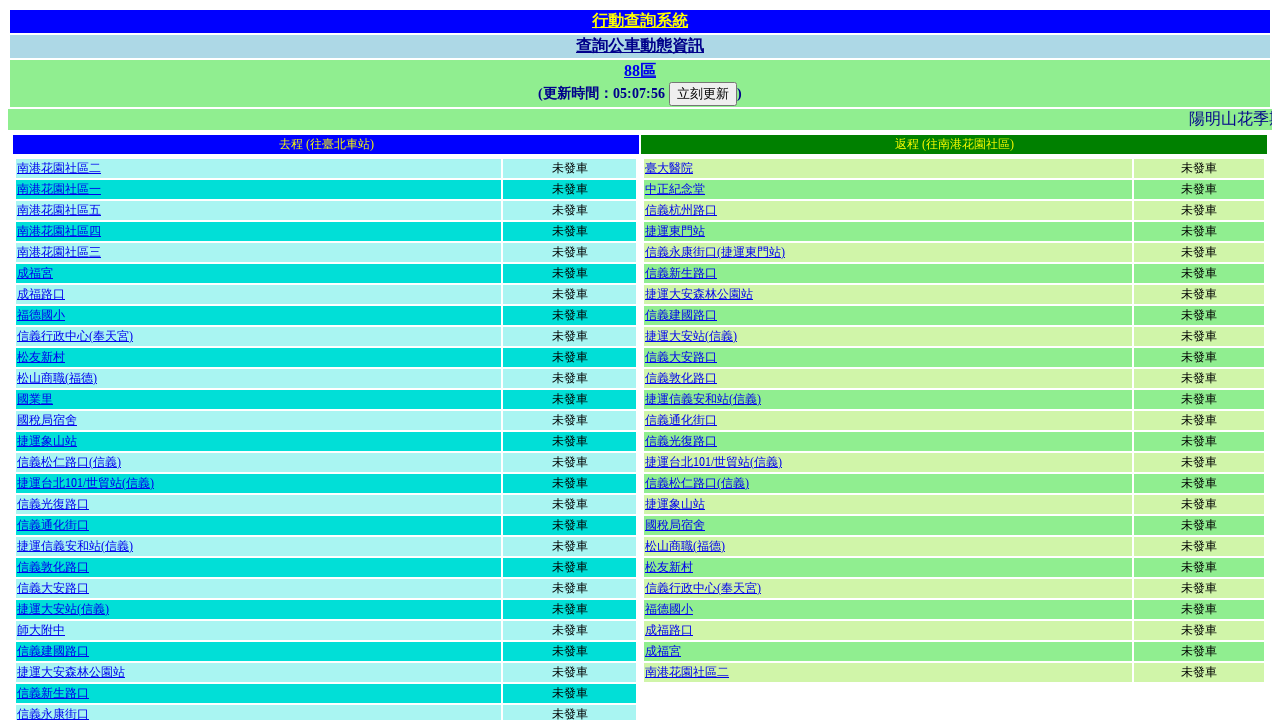

Located all table elements on the page
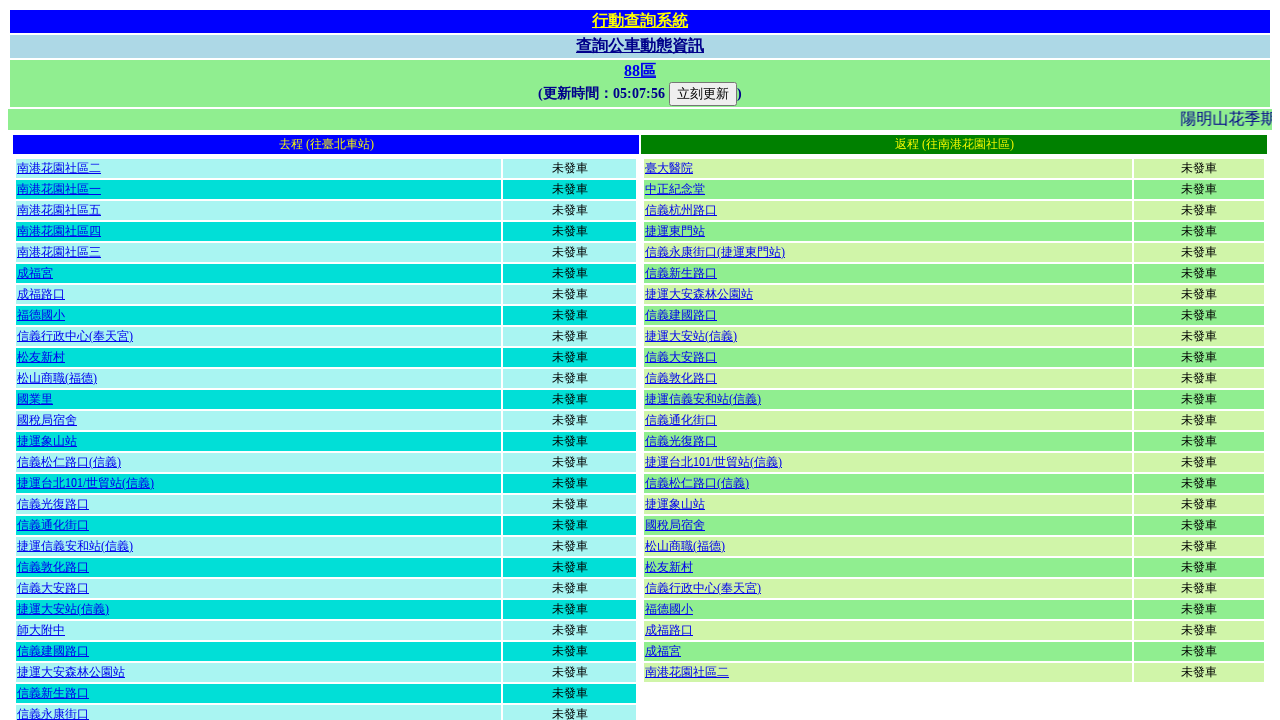

Third table (route info) became visible
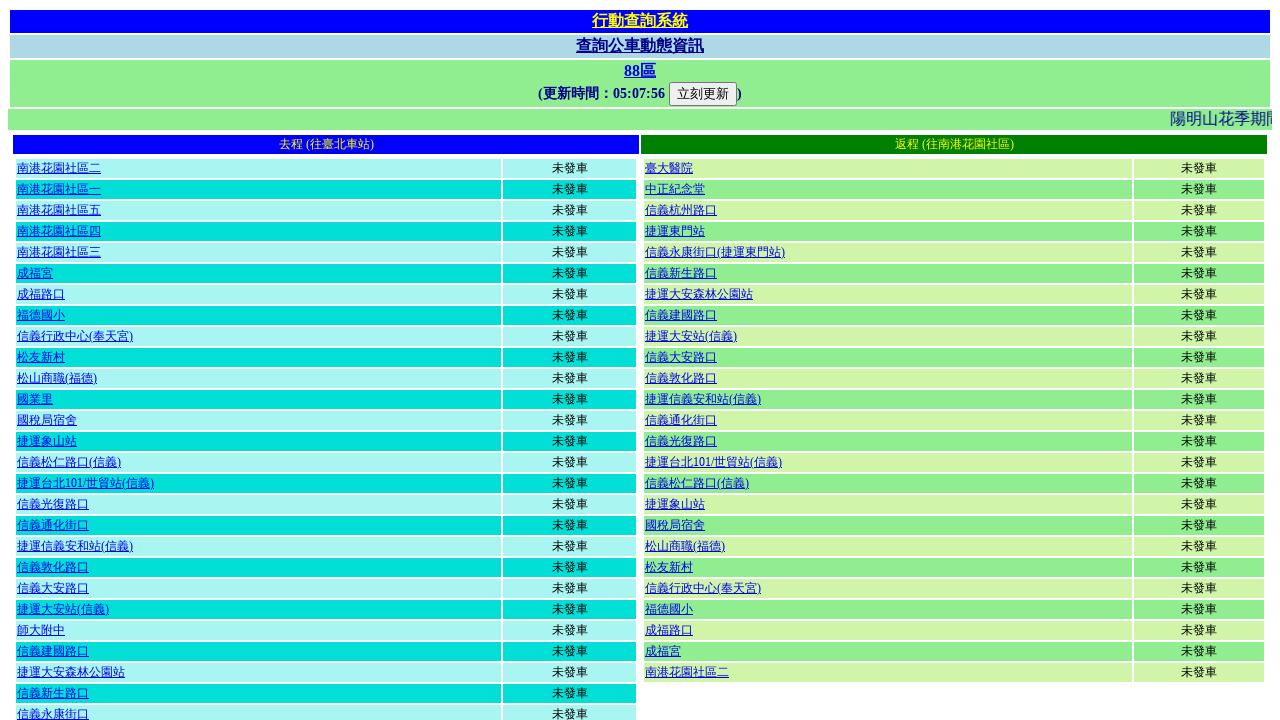

Table rows with station and arrival time data are present
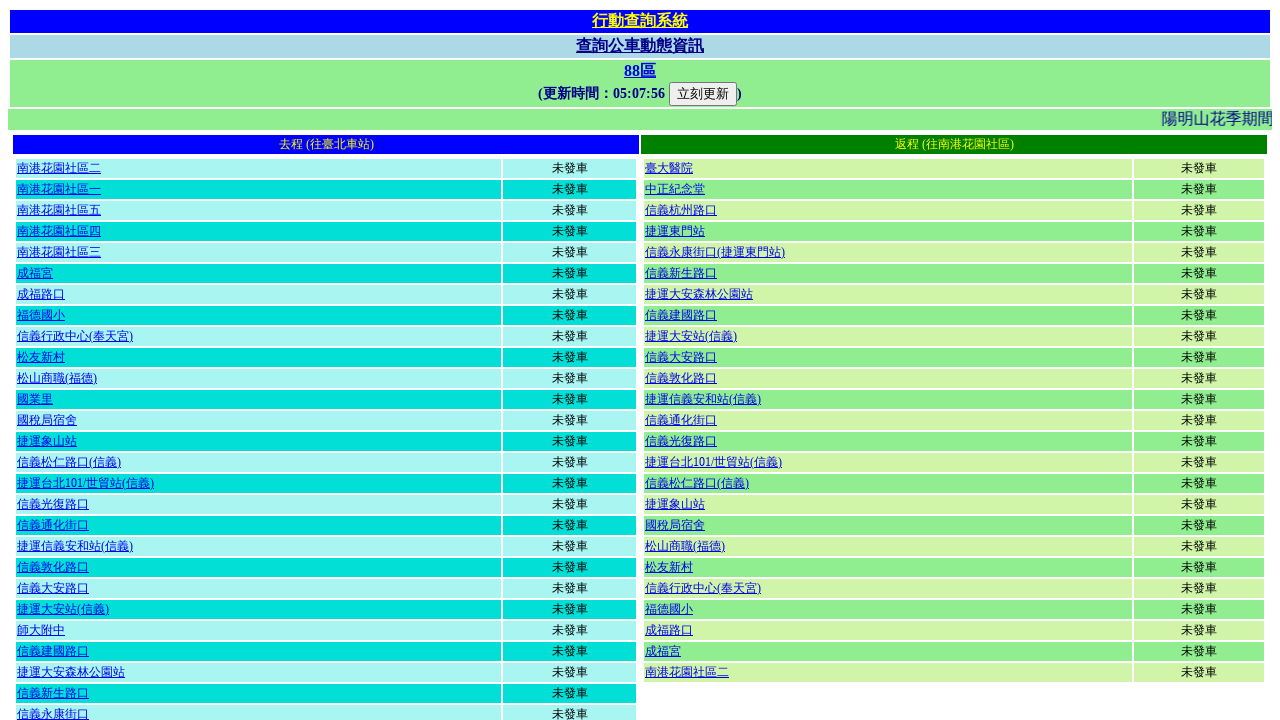

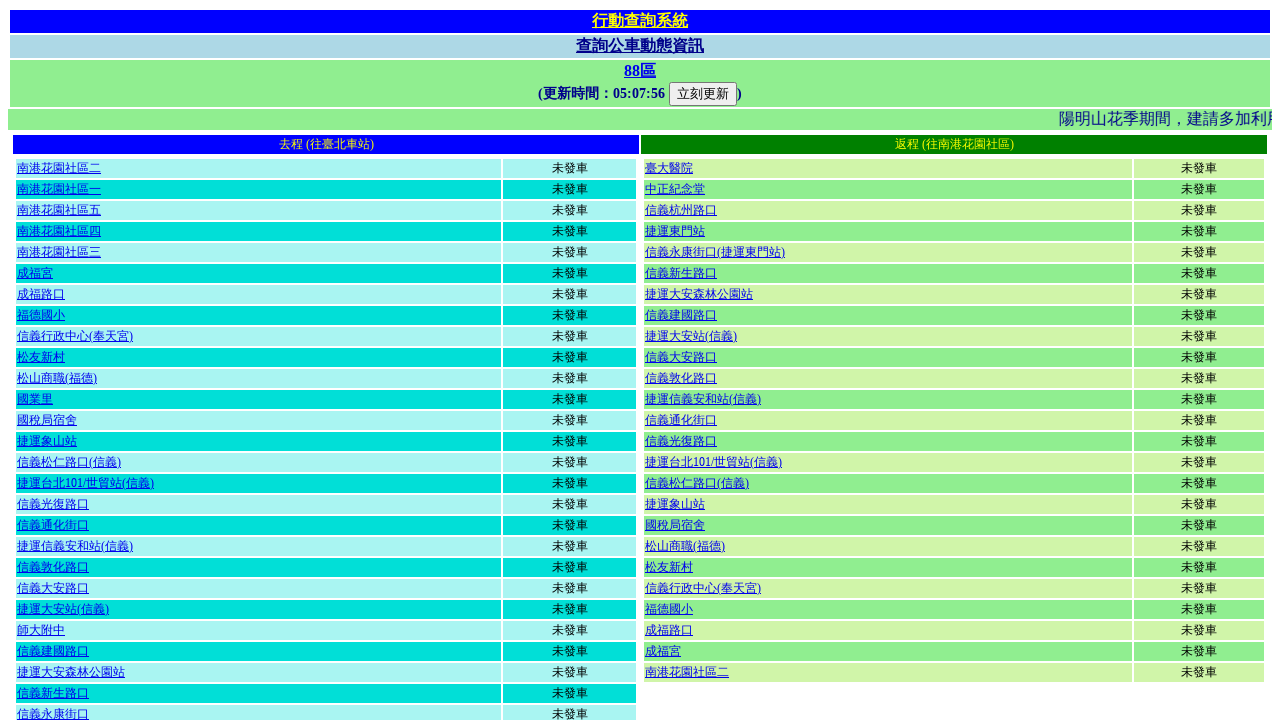